Tests registration form validation by entering an invalid email address format and verifying the email validation error messages

Starting URL: https://alada.vn/tai-khoan/dang-ky.html

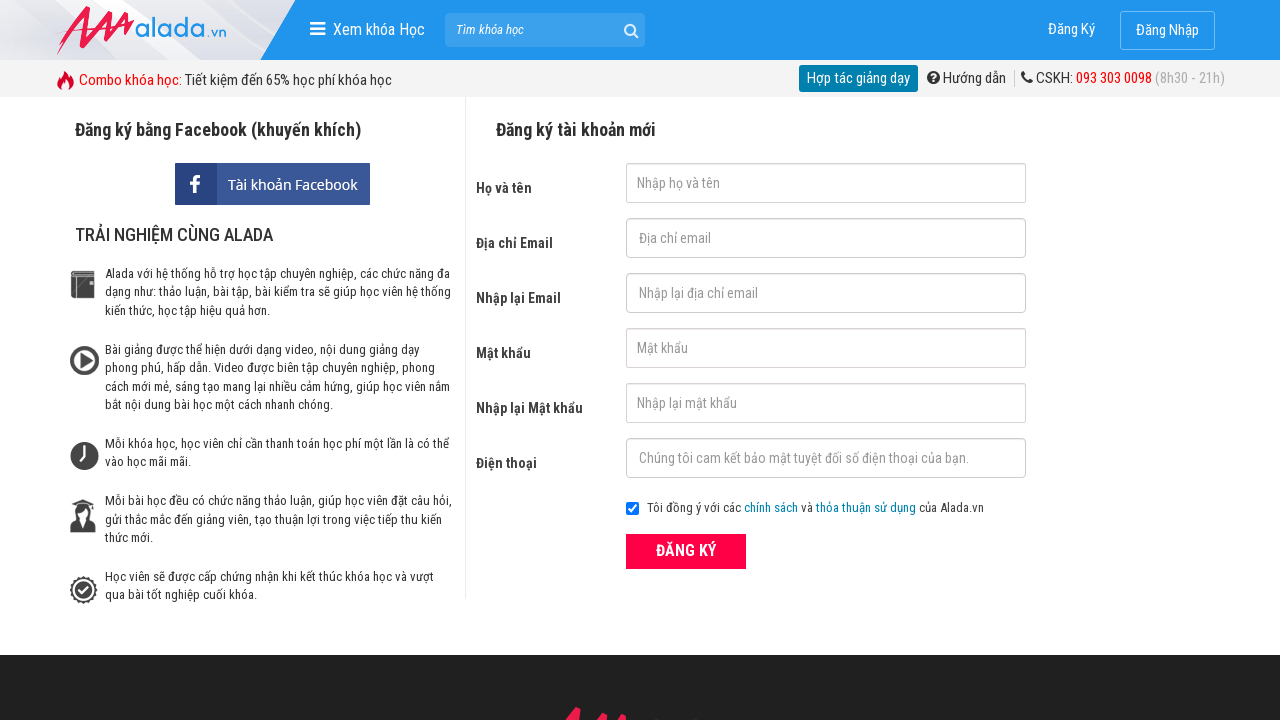

Filled first name field with 'John Kennedy' on #txtFirstname
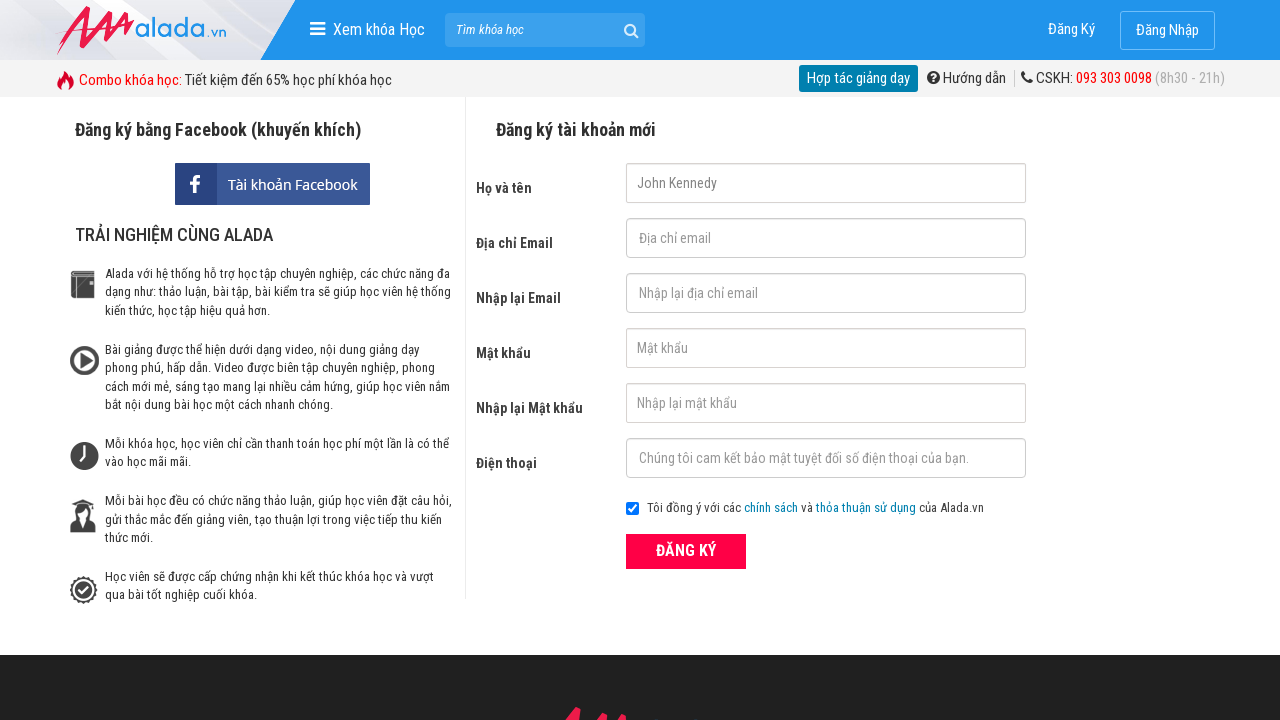

Filled email field with invalid email format 'Abc123@456@789' on #txtEmail
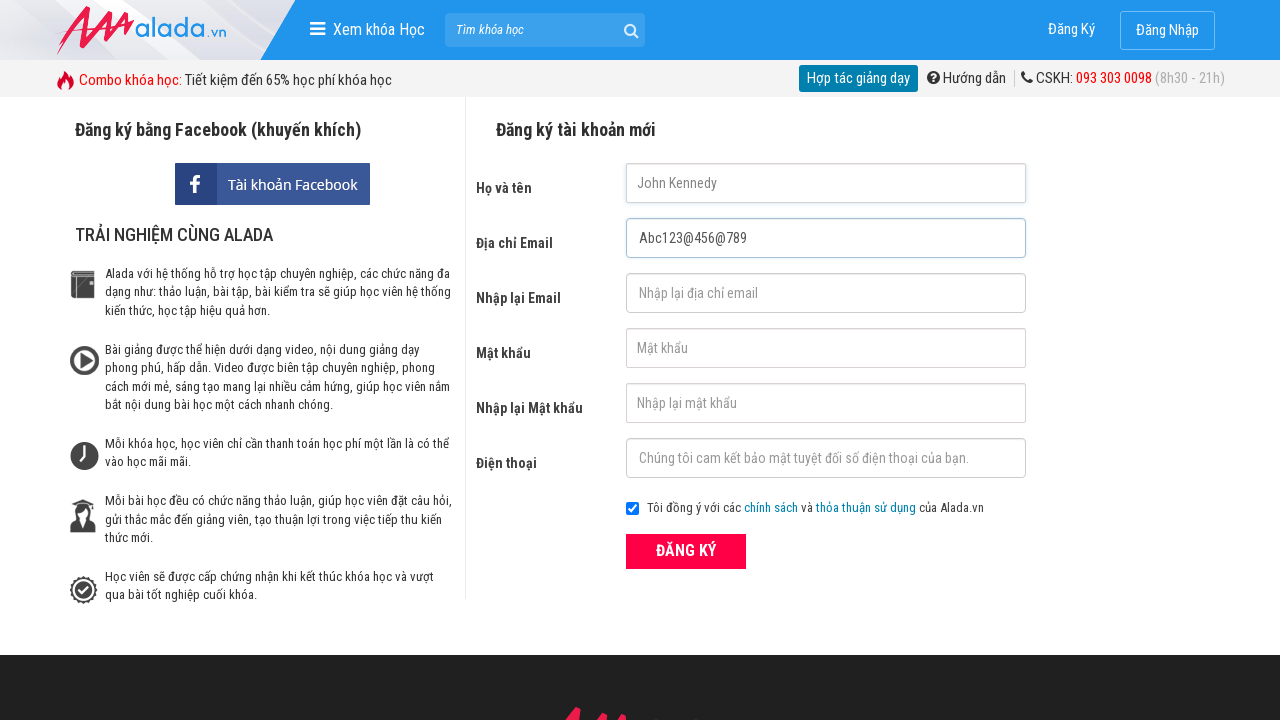

Filled confirm email field with invalid email format 'Abc123@456@789' on #txtCEmail
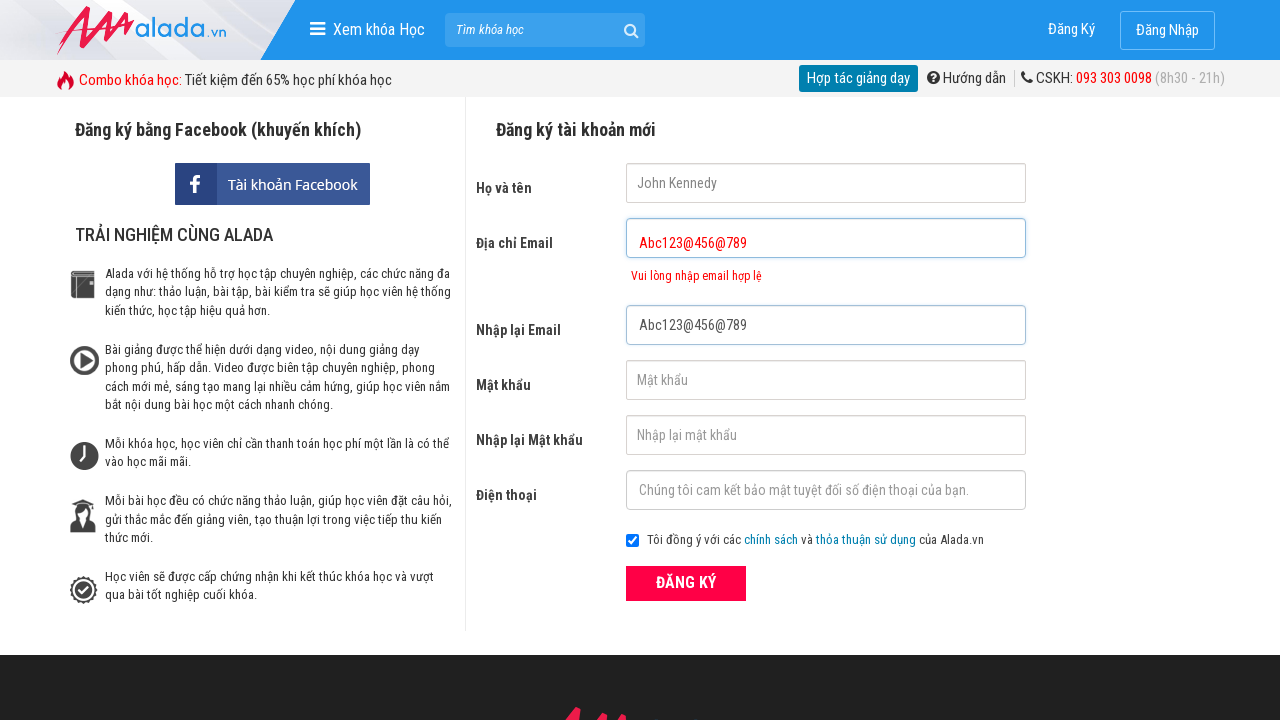

Filled password field with '12345678' on #txtPassword
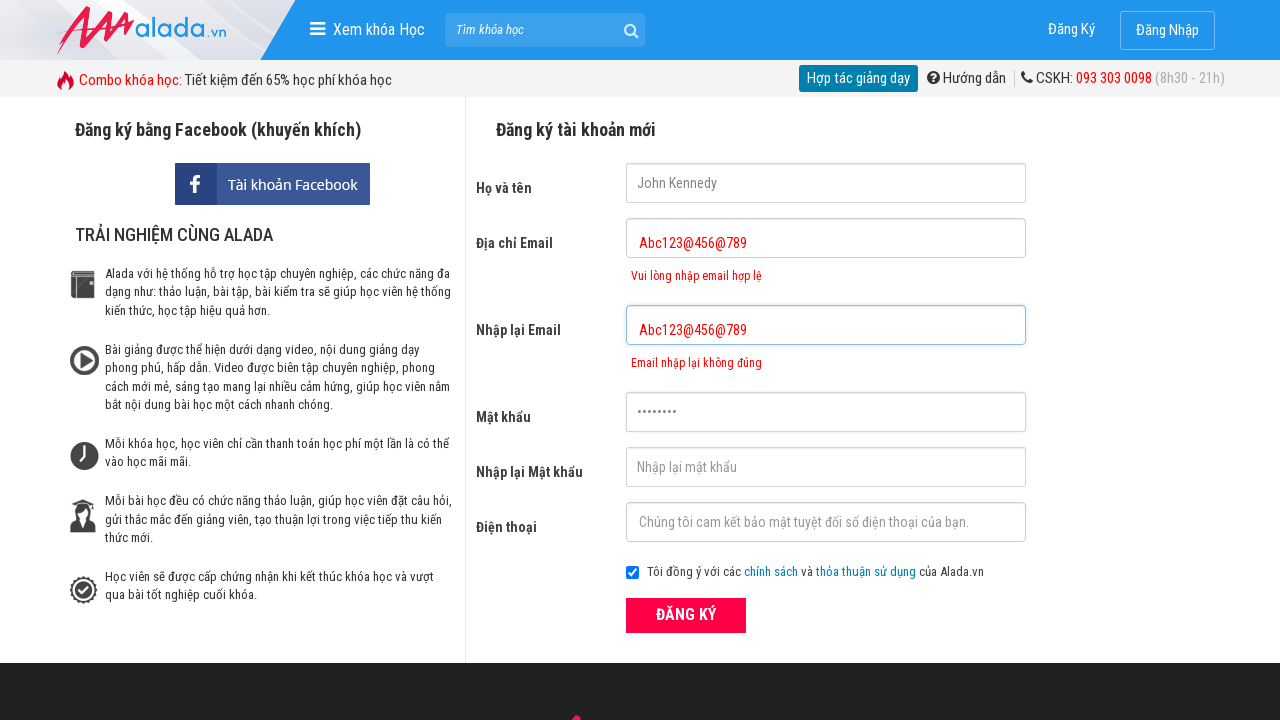

Filled confirm password field with '12345678' on #txtCPassword
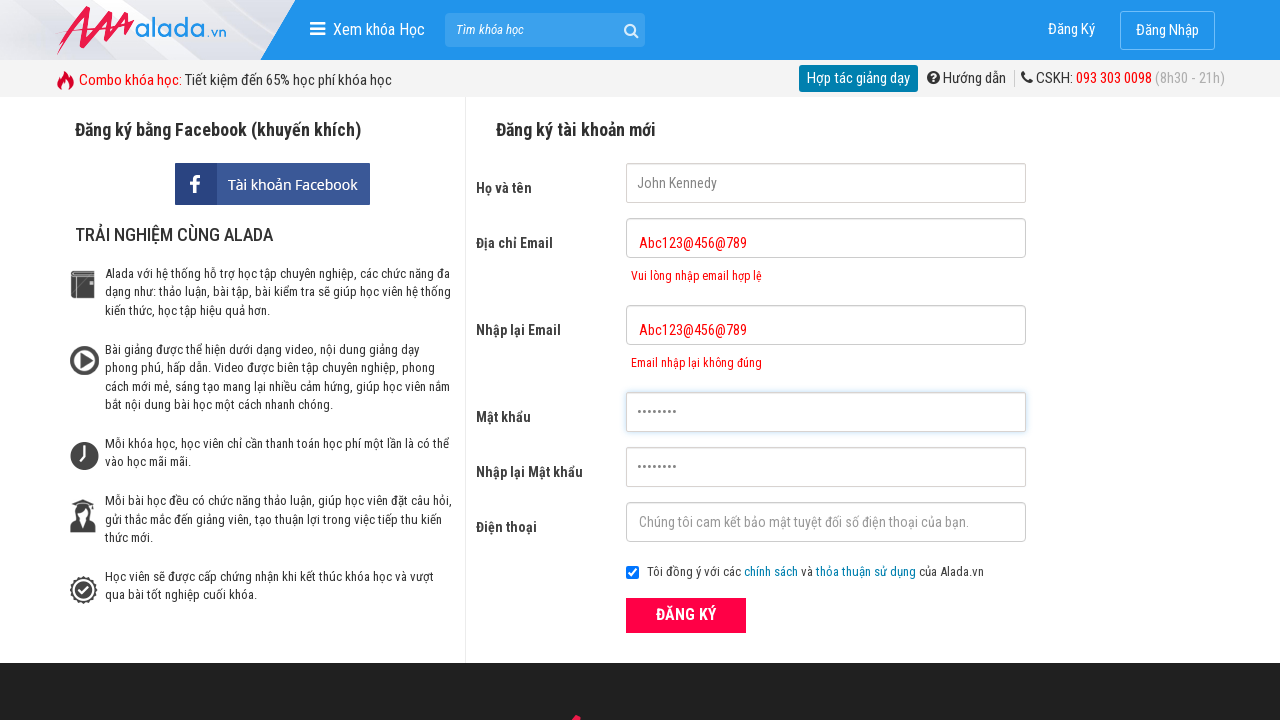

Filled phone field with '09812345678' on #txtPhone
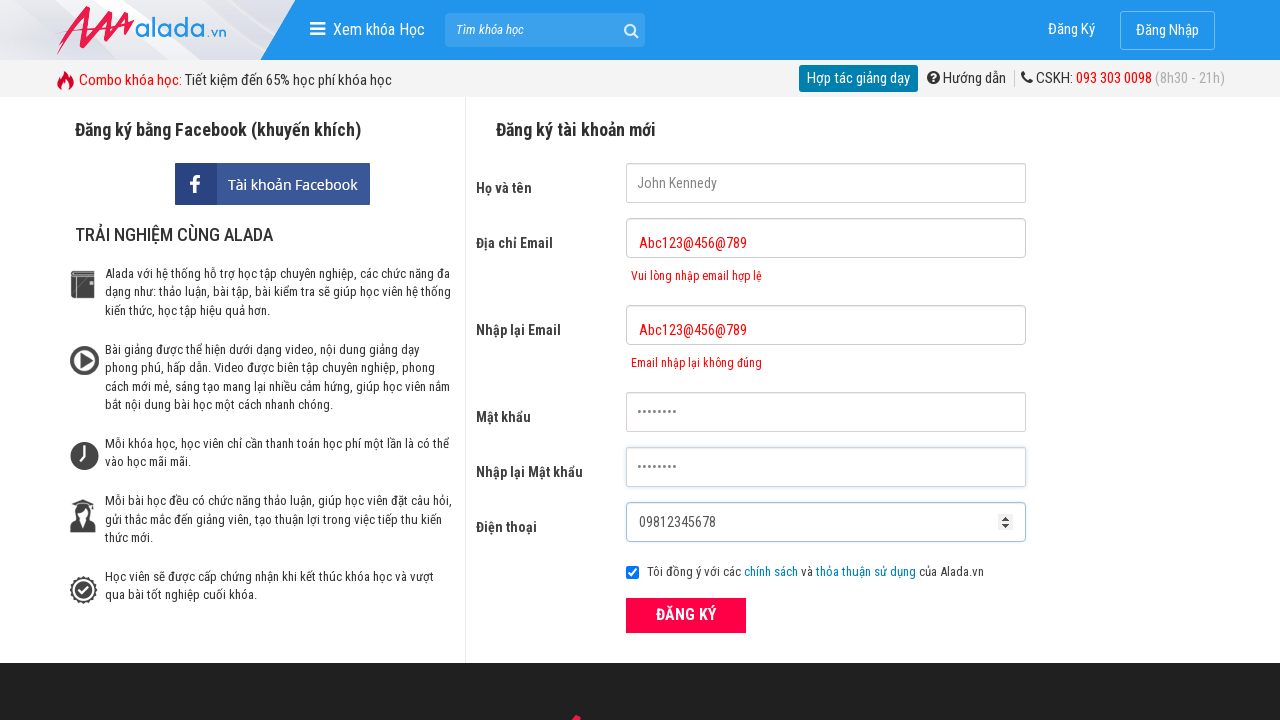

Clicked ĐĂNG KÝ (register) button to submit form at (686, 615) on xpath=//button[@type='submit' and text()='ĐĂNG KÝ']
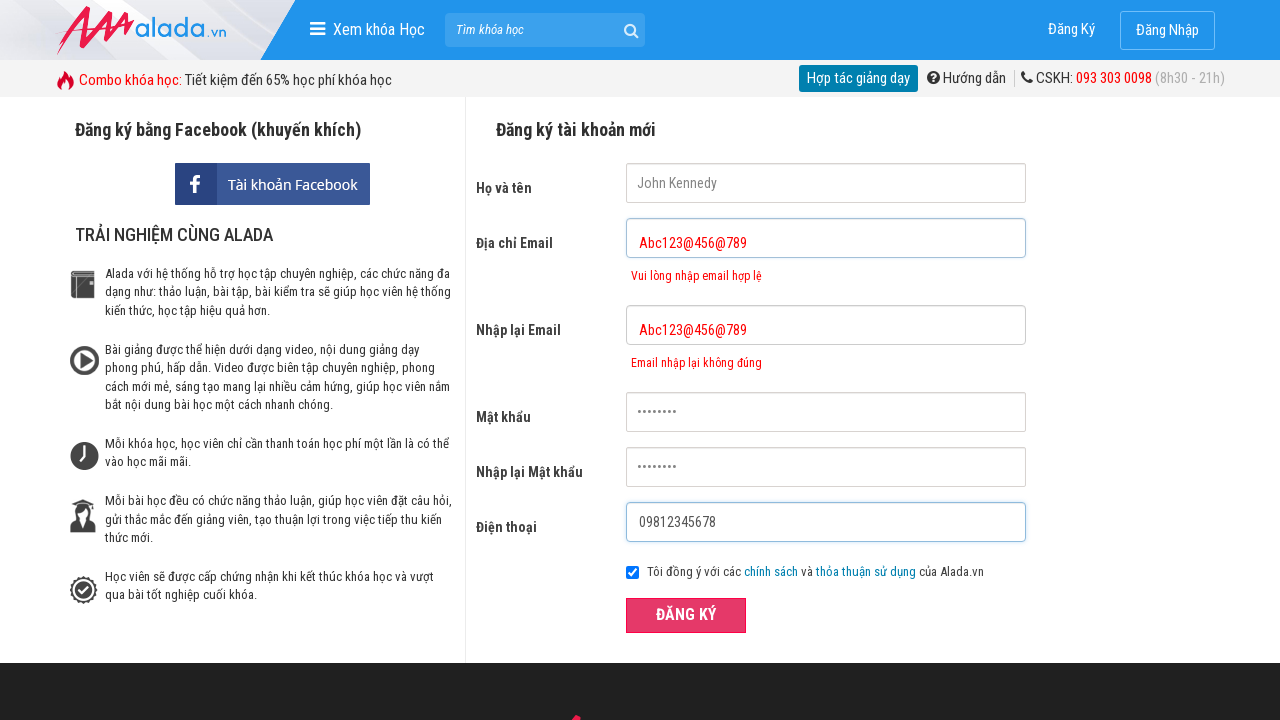

Email error message appeared
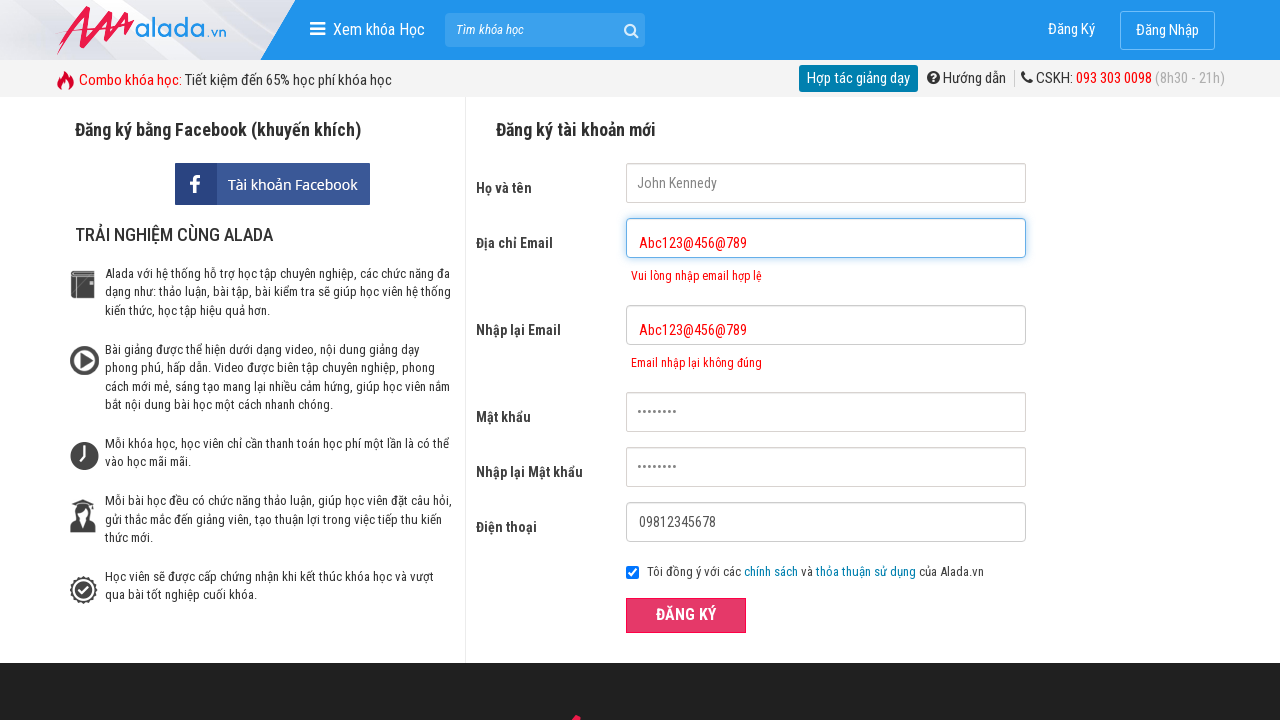

Confirm email error message appeared
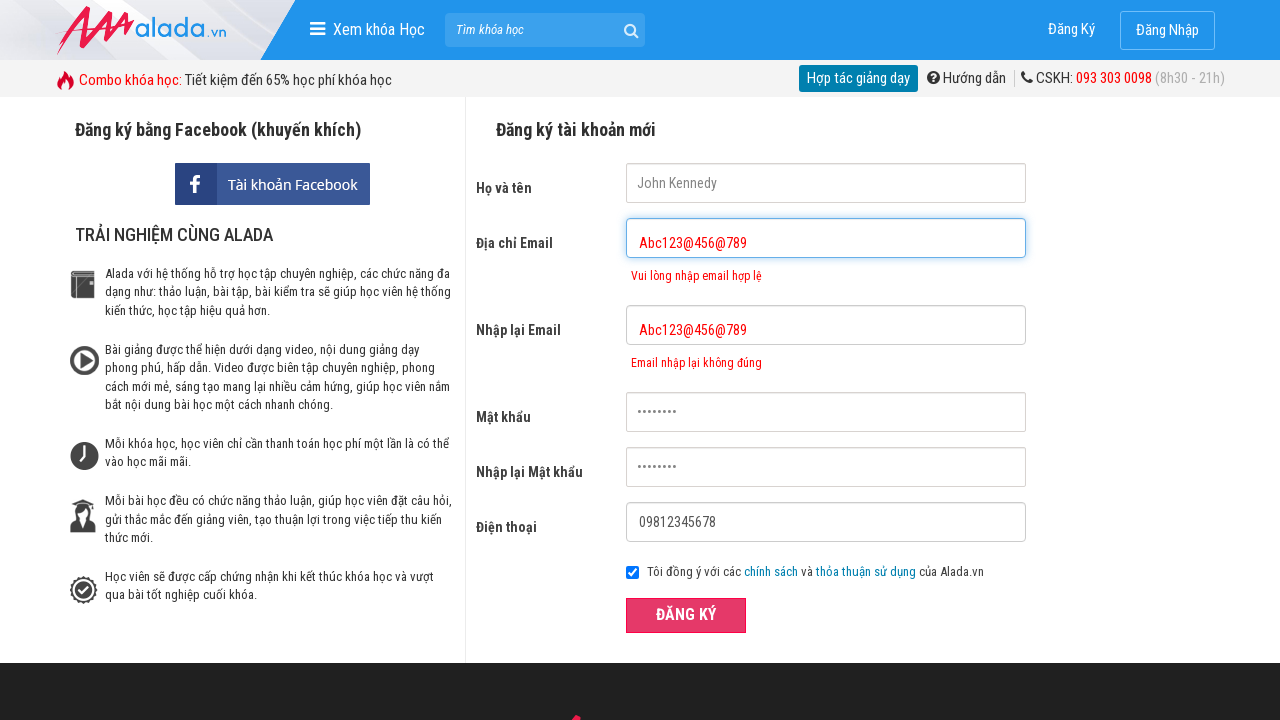

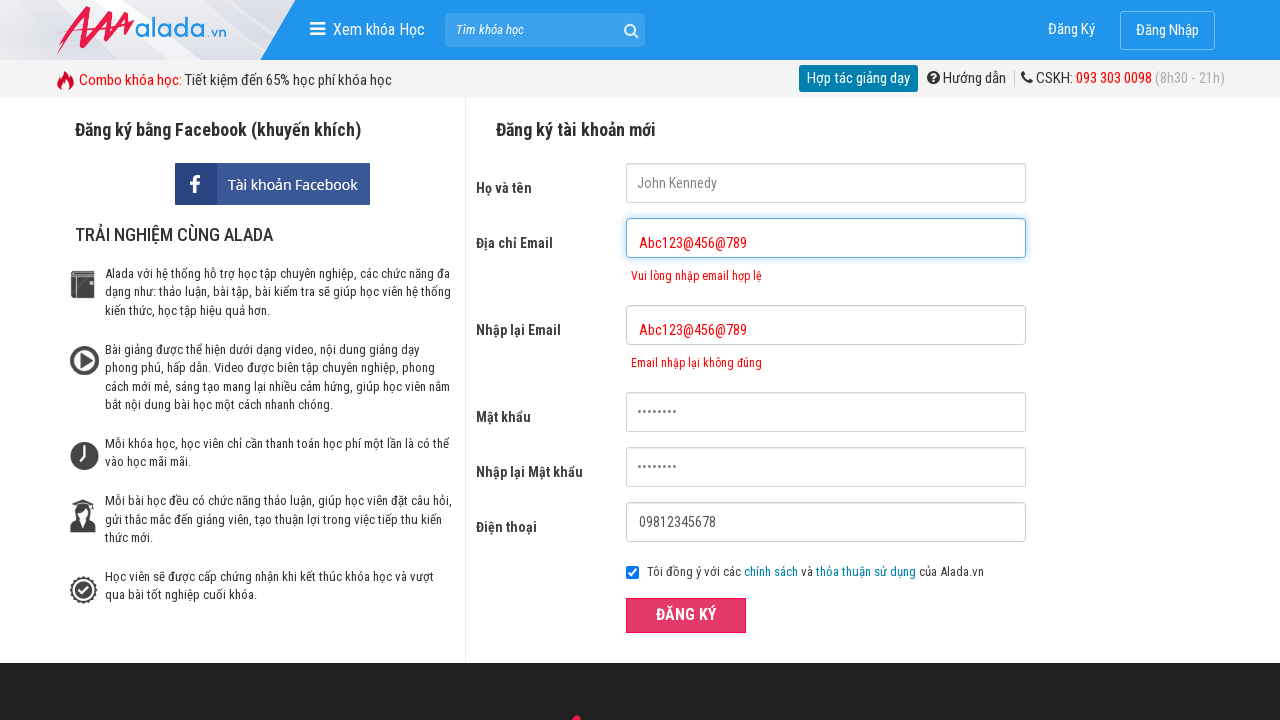